Tests checkbox selection, radio button selection, and show/hide text box functionality on a practice automation page

Starting URL: https://rahulshettyacademy.com/AutomationPractice/

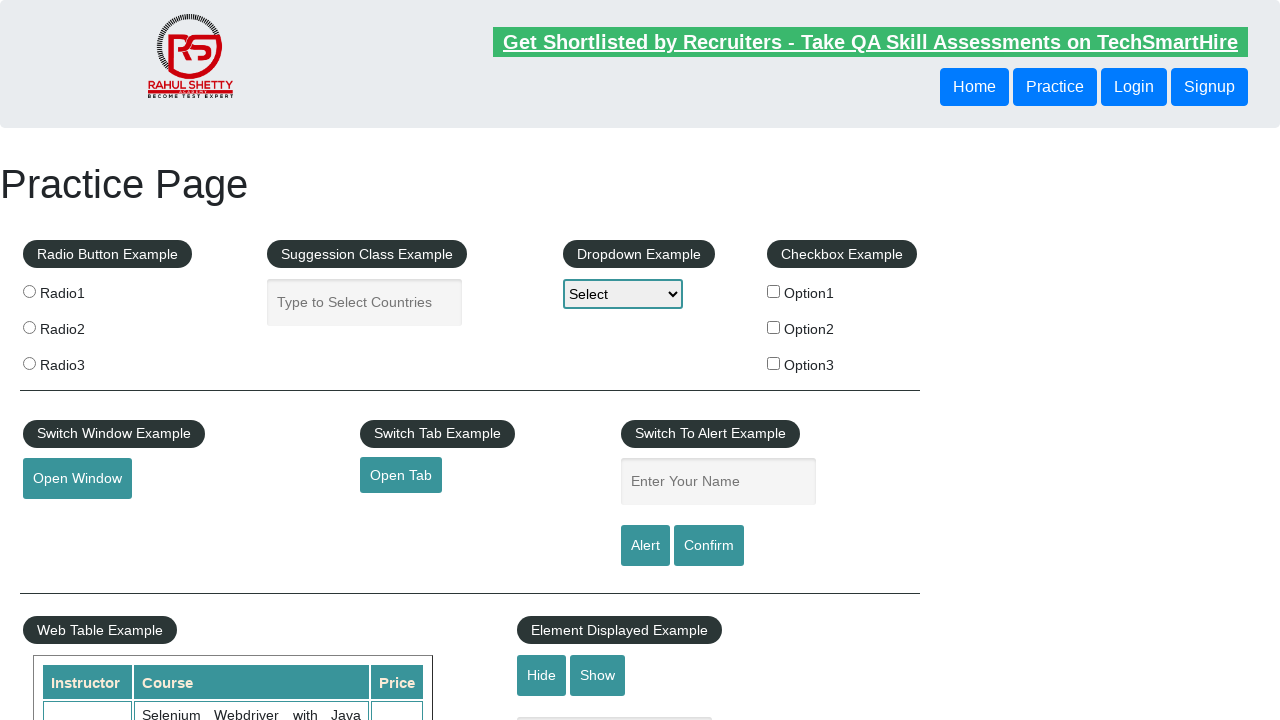

Located all checkboxes on the page
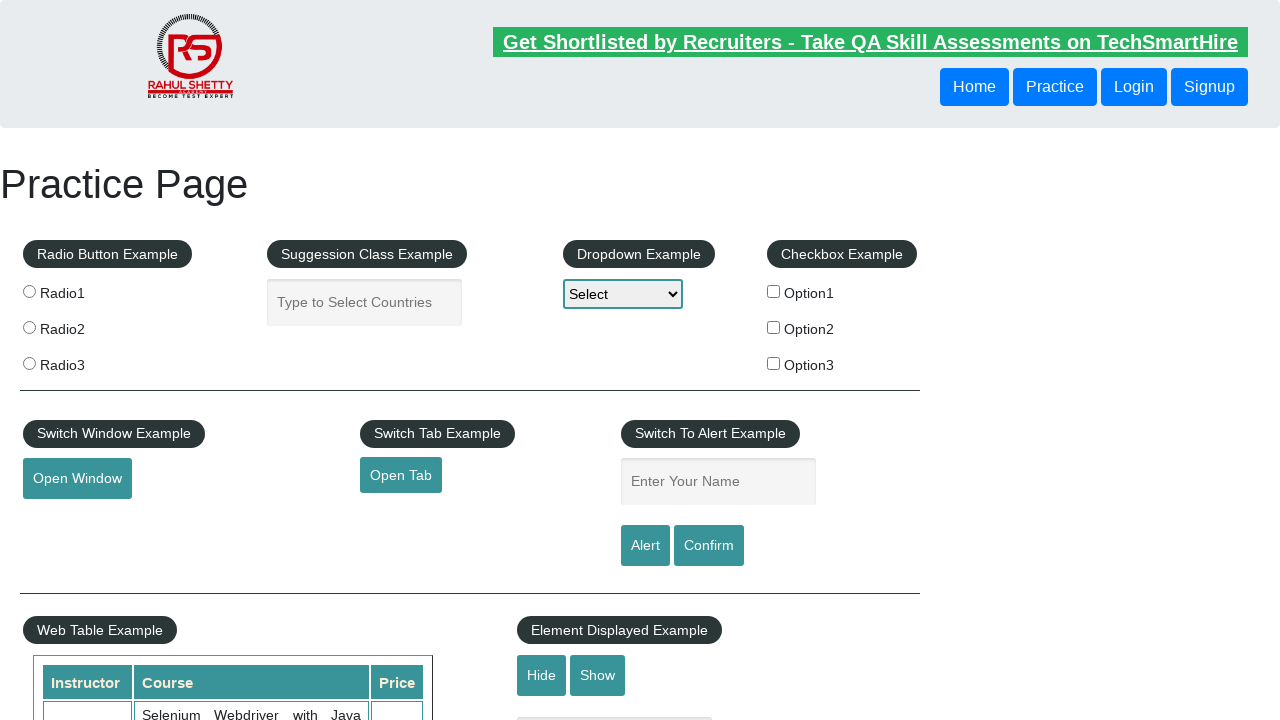

Clicked checkbox with value 'option2' at (774, 327) on xpath=//input[@type='checkbox'] >> nth=1
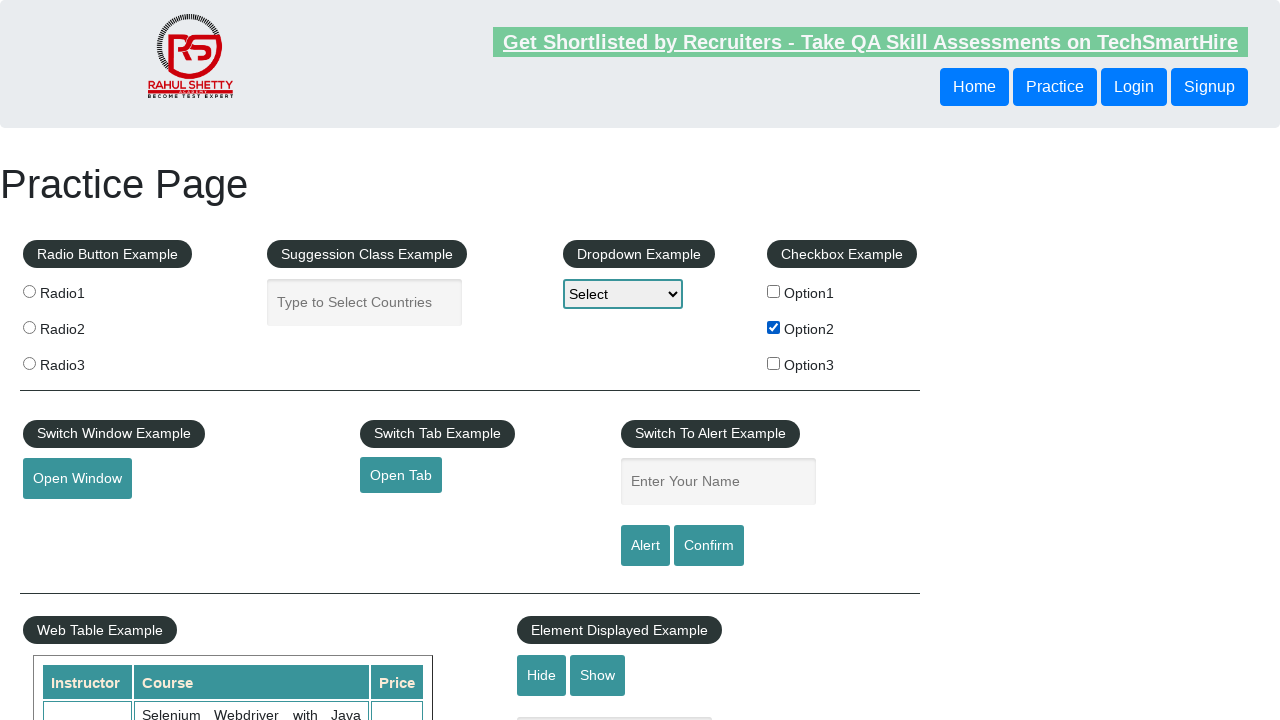

Verified that checkbox 'option2' is selected
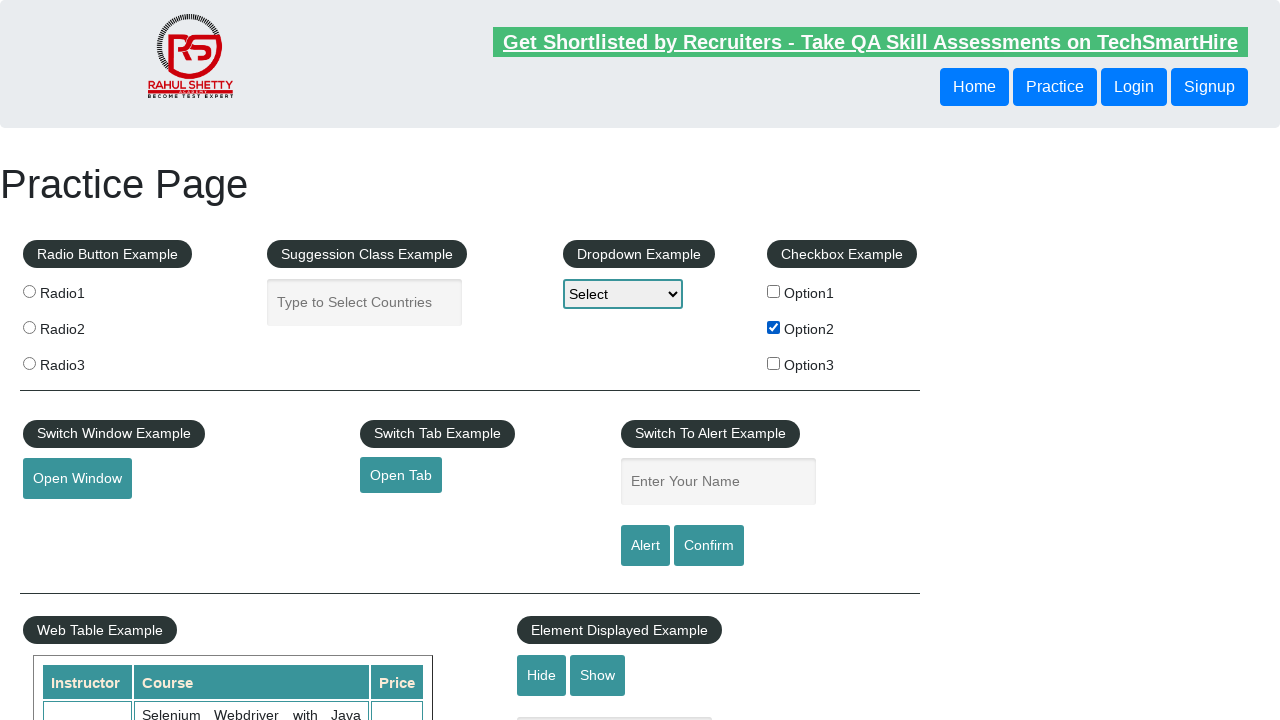

Located all radio buttons on the page
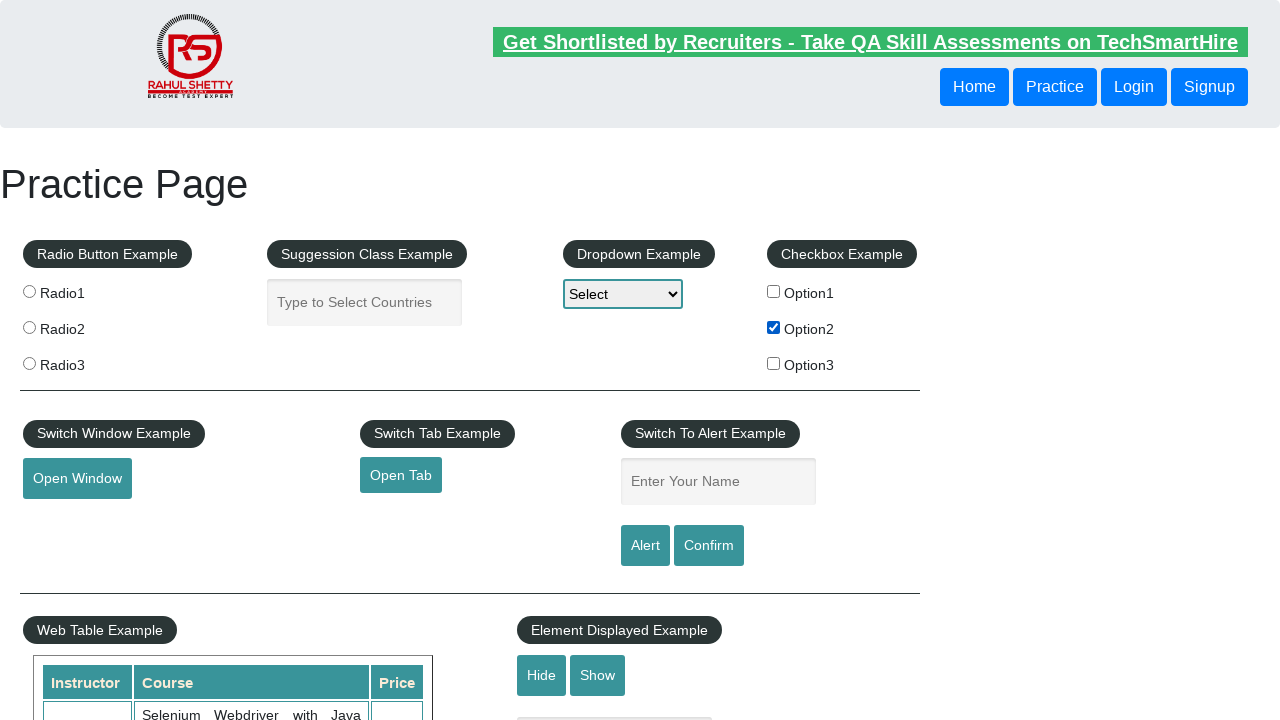

Clicked the second radio button at (29, 327) on .radioButton >> nth=1
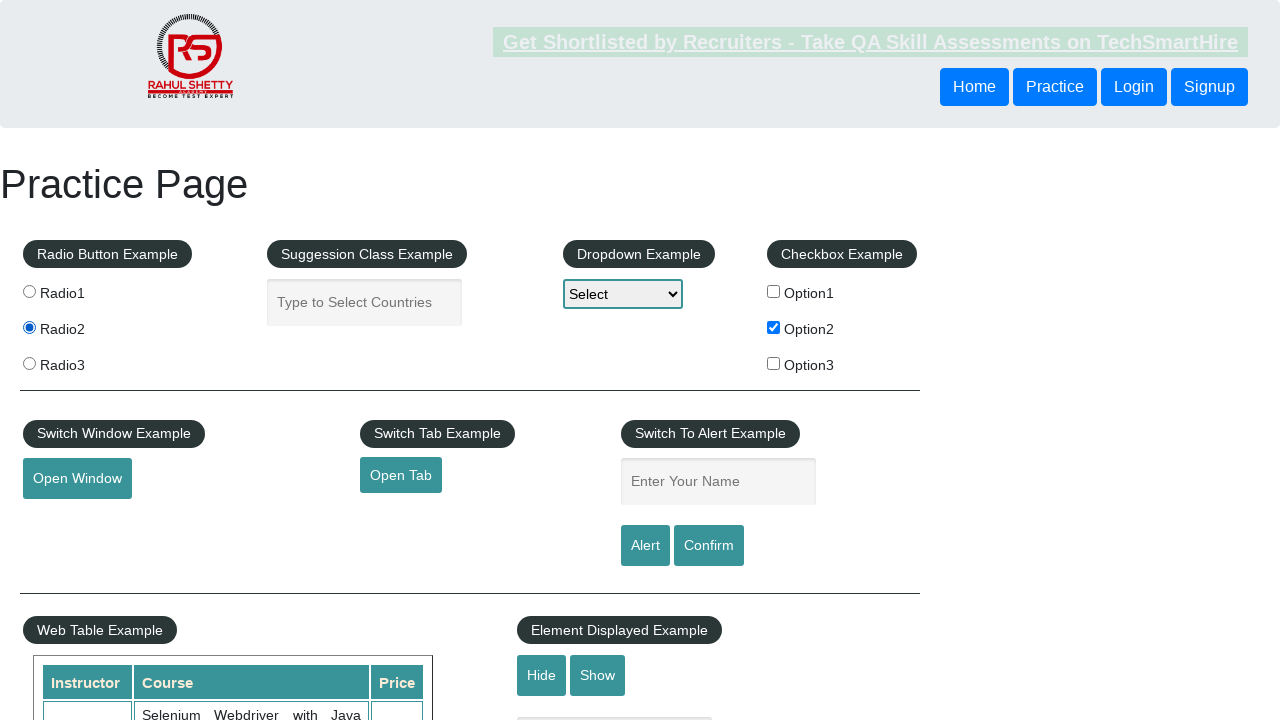

Verified that the second radio button is selected
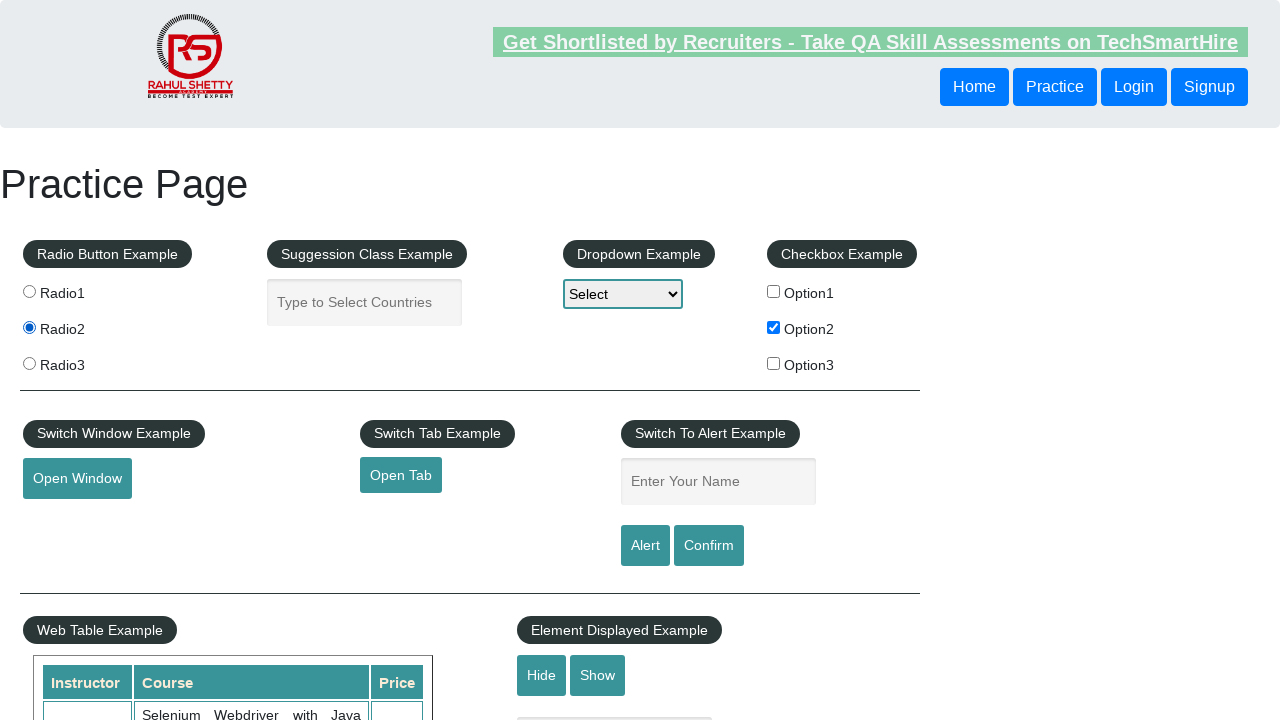

Verified that the text box is initially visible
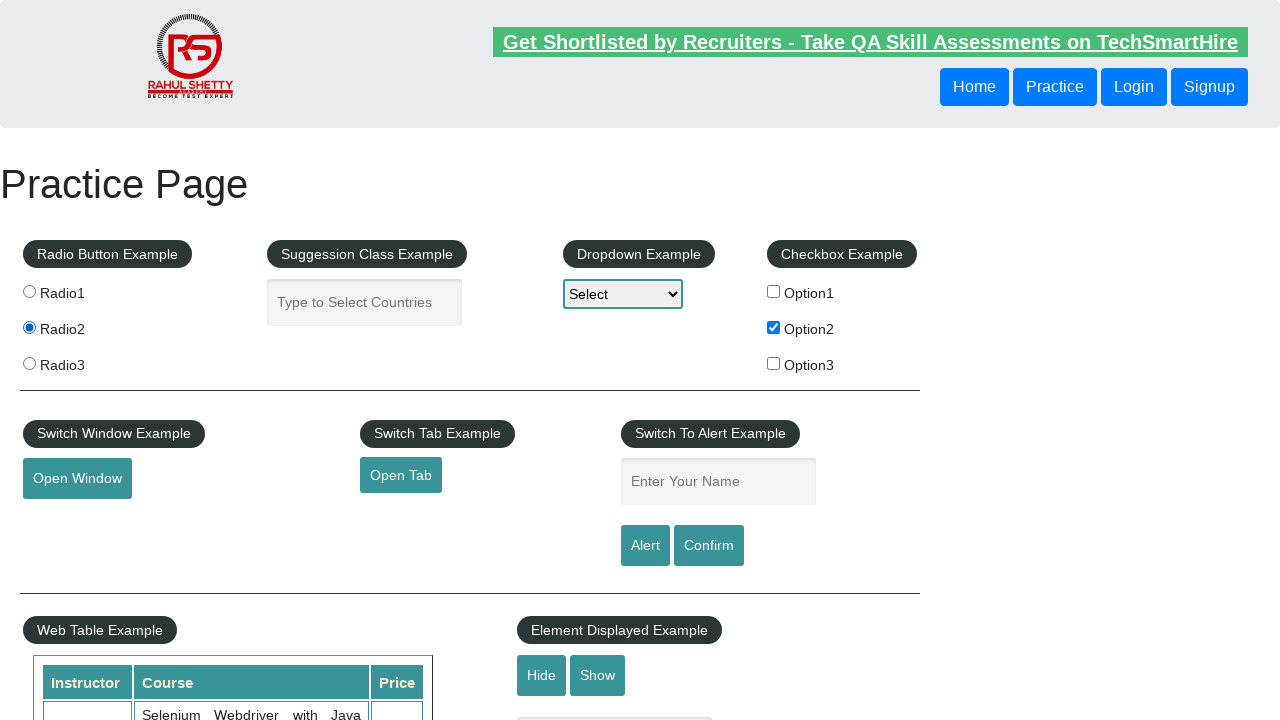

Clicked the hide button to hide the text box at (542, 675) on #hide-textbox
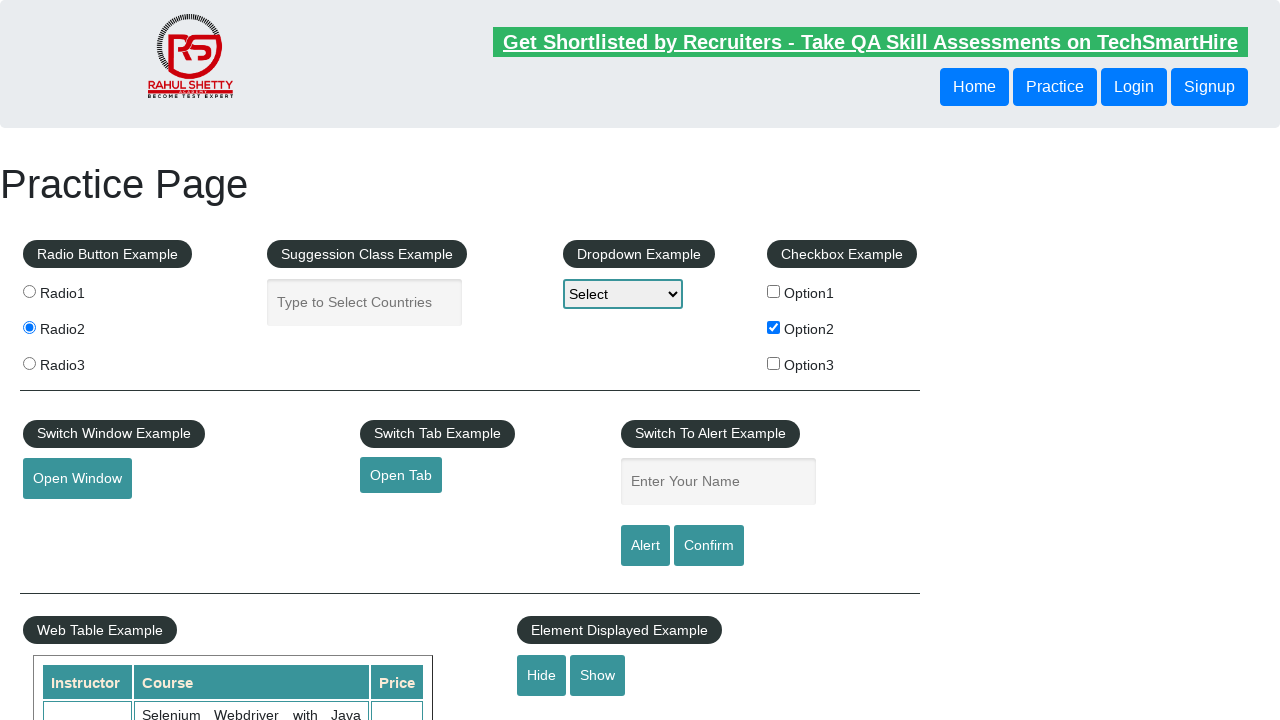

Waited for the text box to become hidden
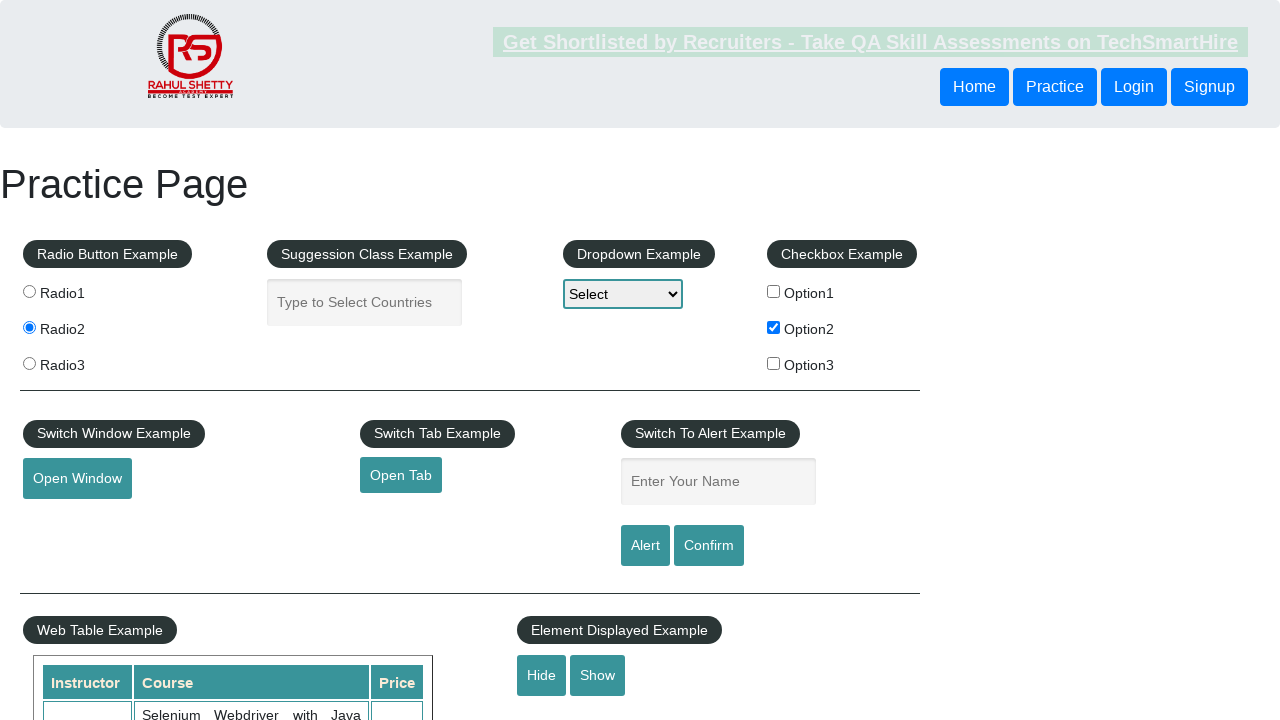

Verified that the text box is now hidden
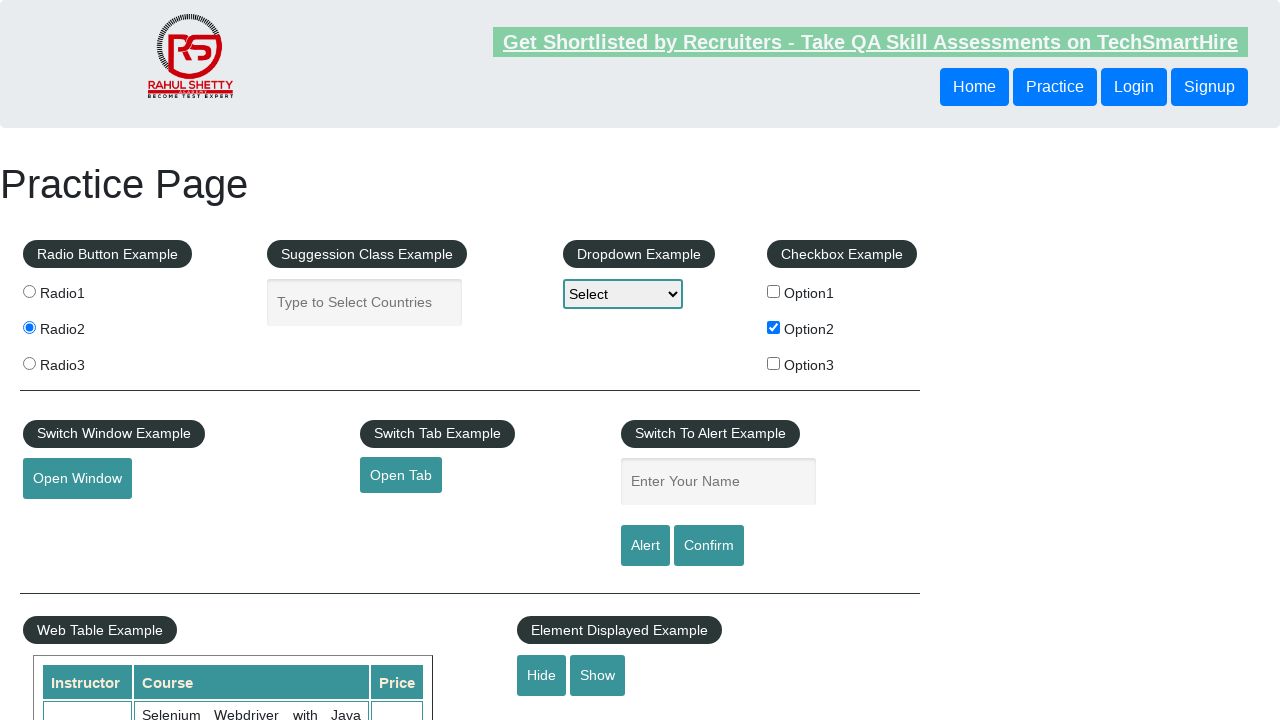

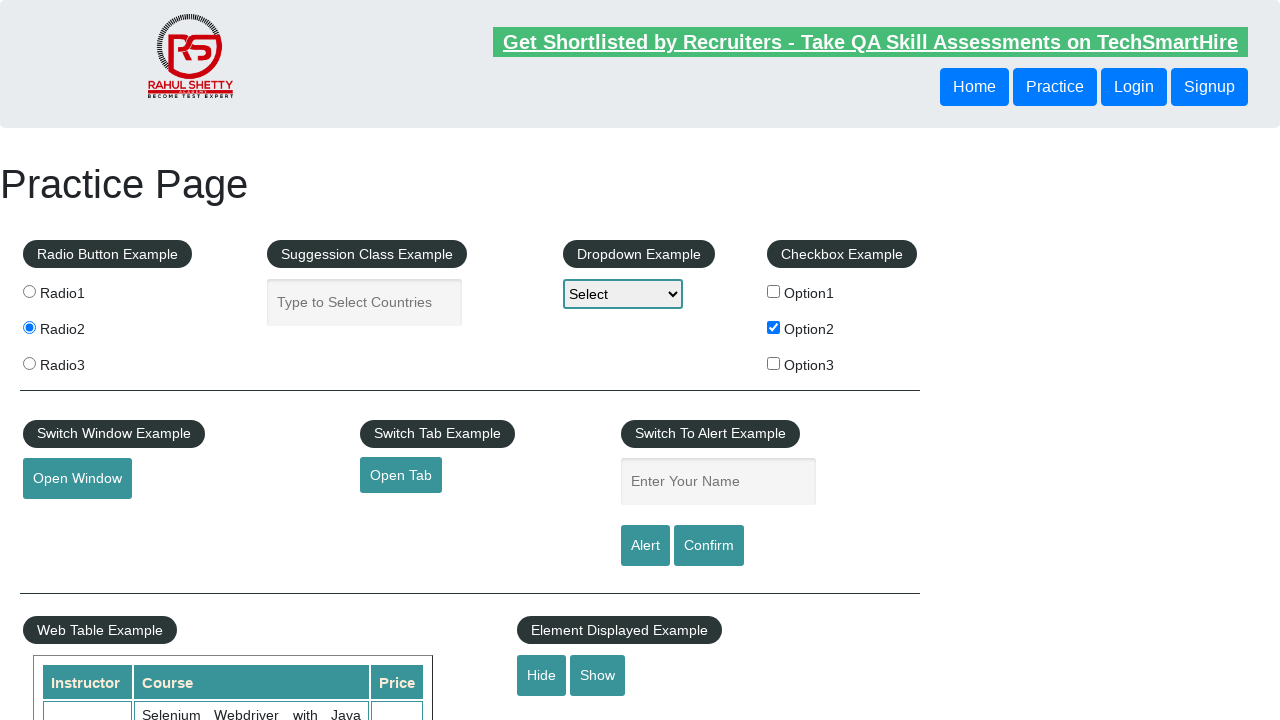